Tests double-click functionality by entering text in a field and double-clicking a button to copy the text

Starting URL: https://www.w3schools.com/tags/tryit.asp?filename=tryhtml5_ev_ondblclick3

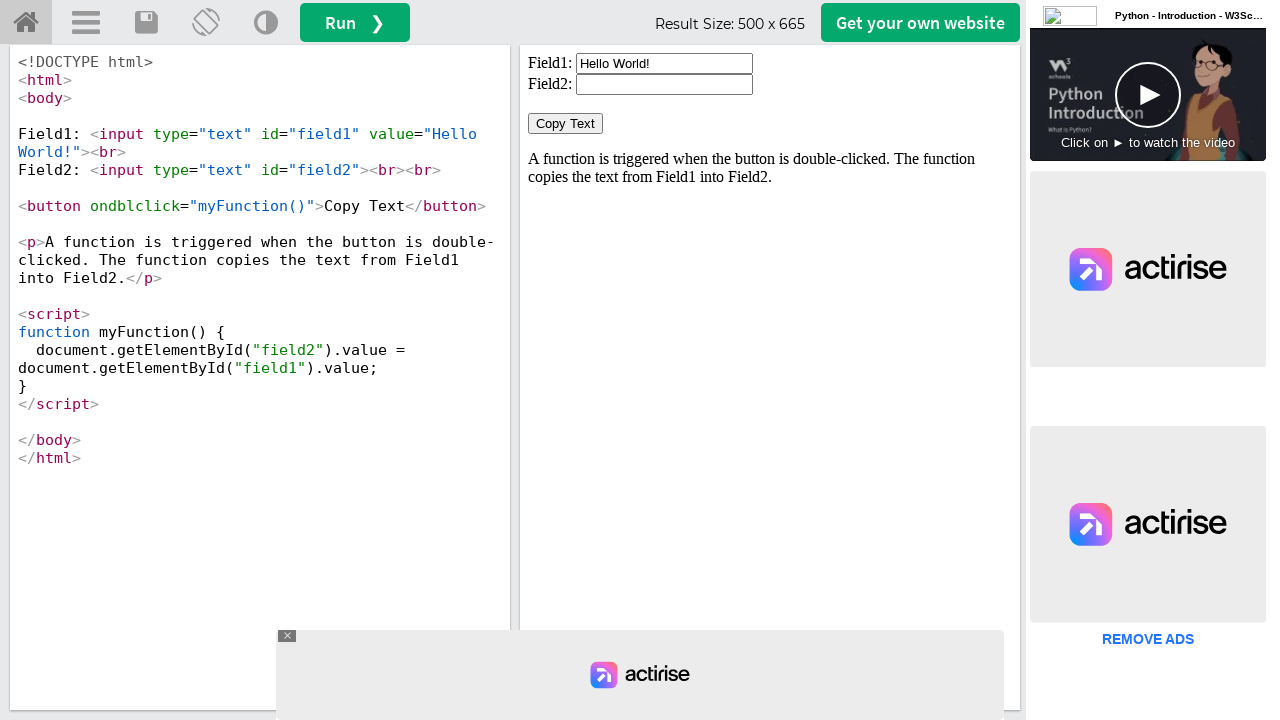

Located the iframe containing test result
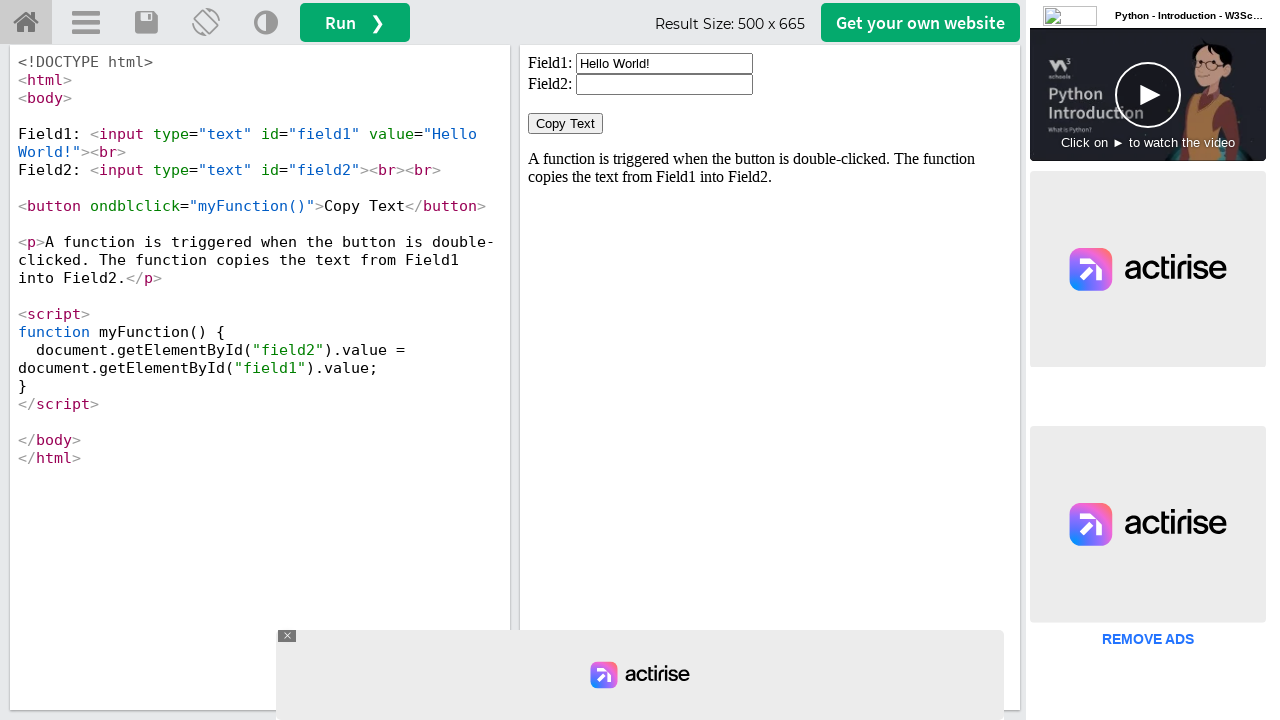

Located input field1 in iframe
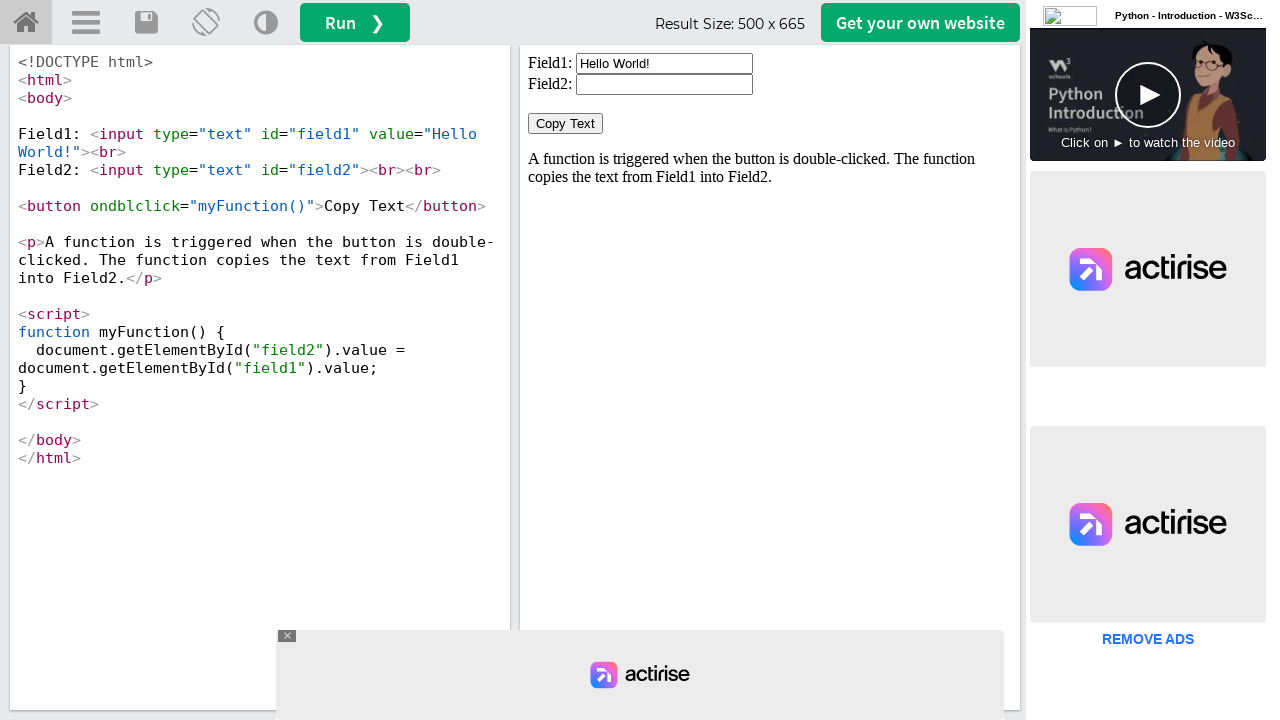

Cleared input field1 on #iframeResult >> internal:control=enter-frame >> input#field1
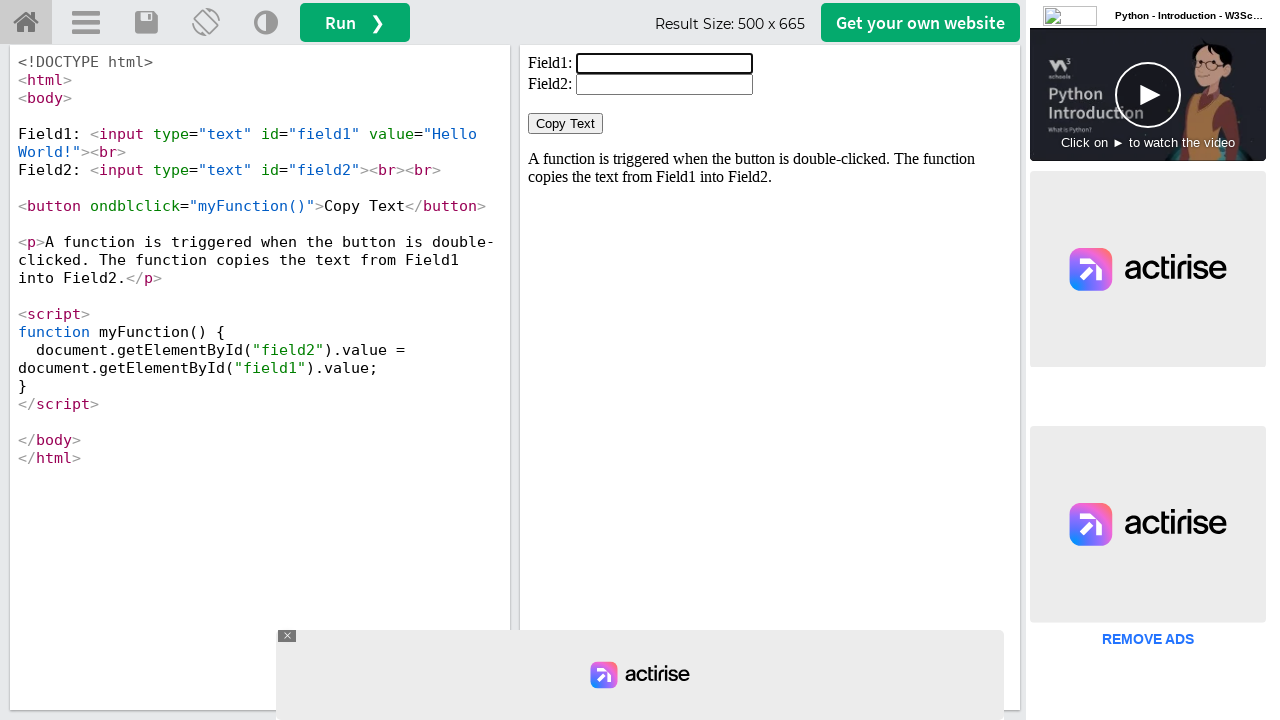

Filled input field1 with 'welcome' on #iframeResult >> internal:control=enter-frame >> input#field1
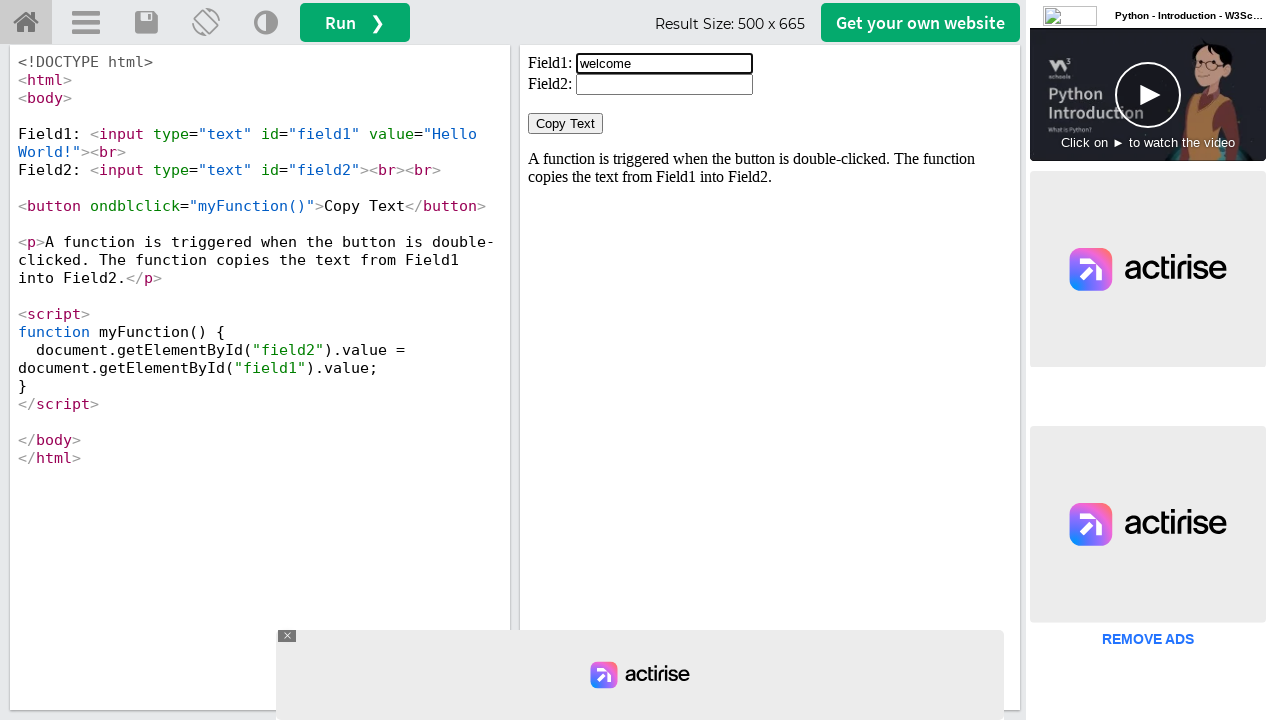

Double-clicked the 'Copy Text' button to copy text from field1 at (566, 124) on #iframeResult >> internal:control=enter-frame >> button:has-text('Copy Text')
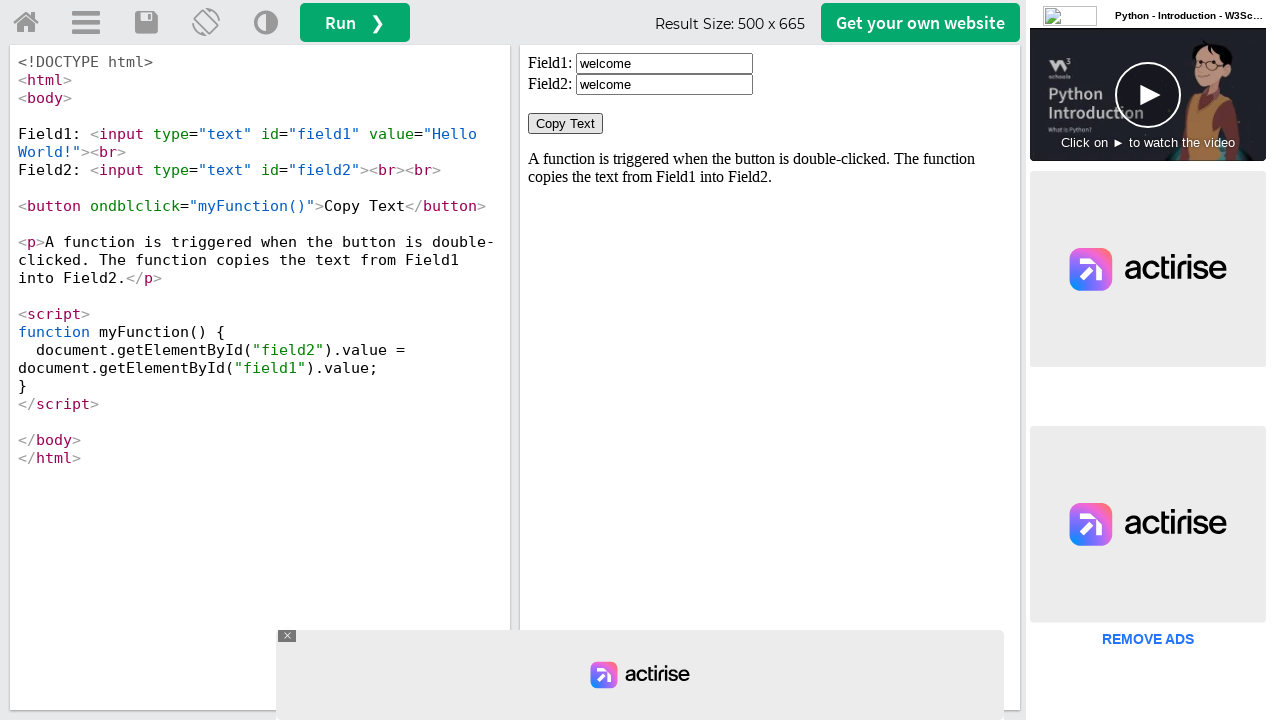

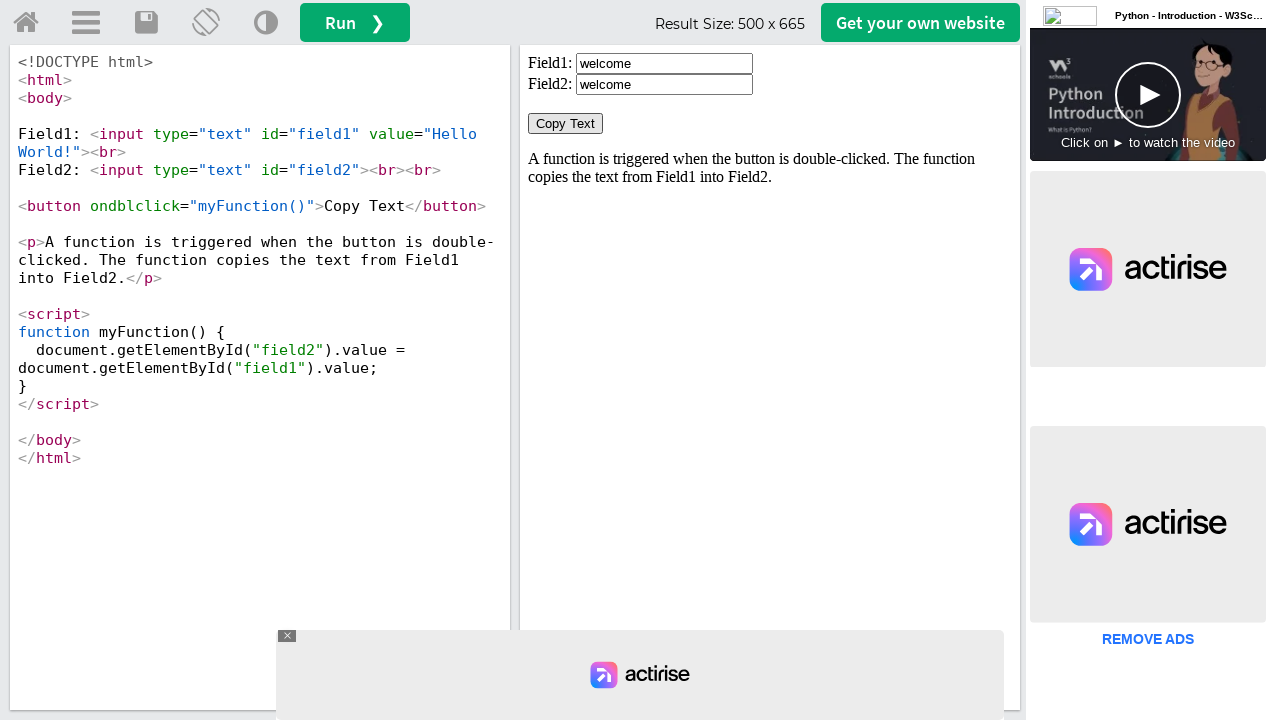